Tests division of zero by zero

Starting URL: https://testsheepnz.github.io/BasicCalculator.html

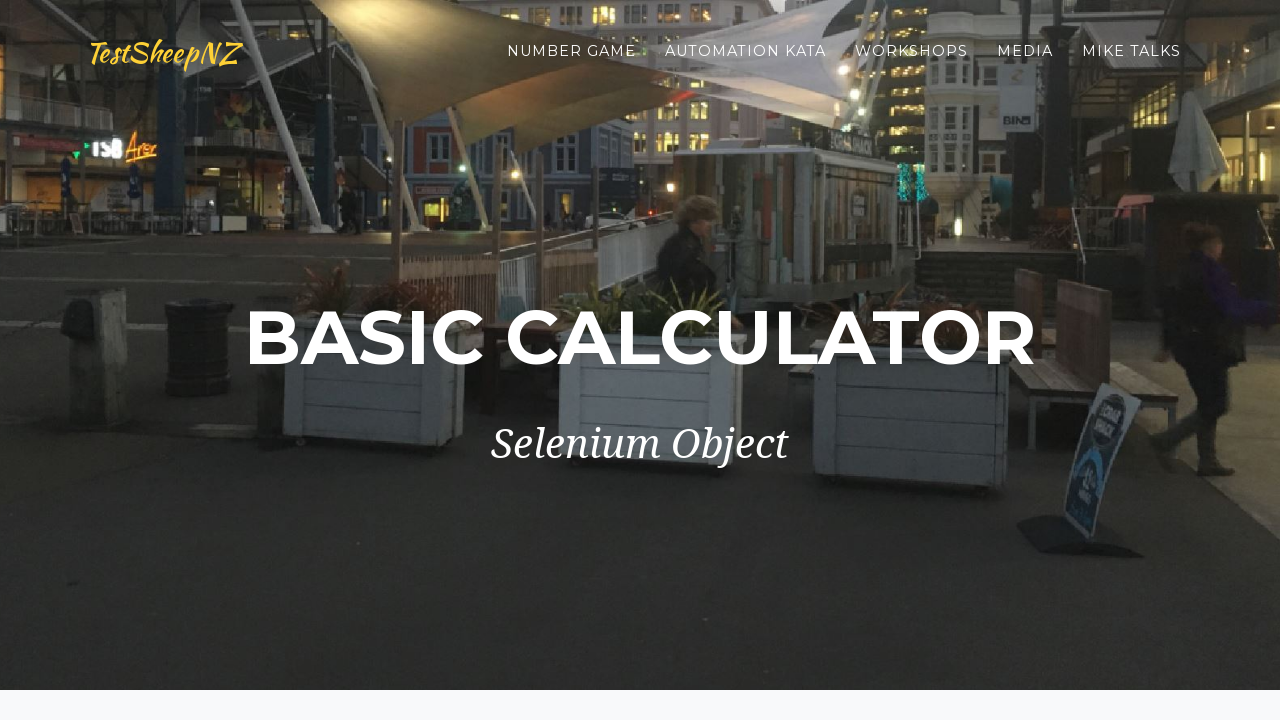

Filled first number field with 0 on #number1Field
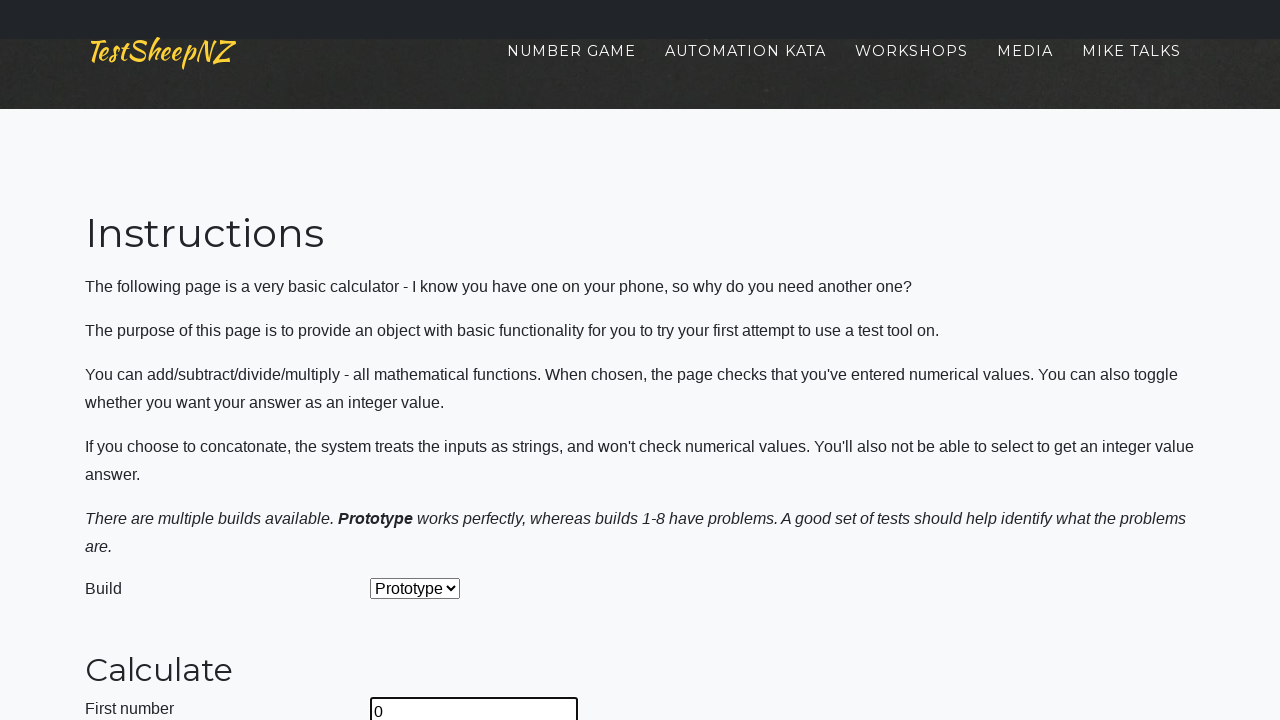

Filled second number field with 0 on #number2Field
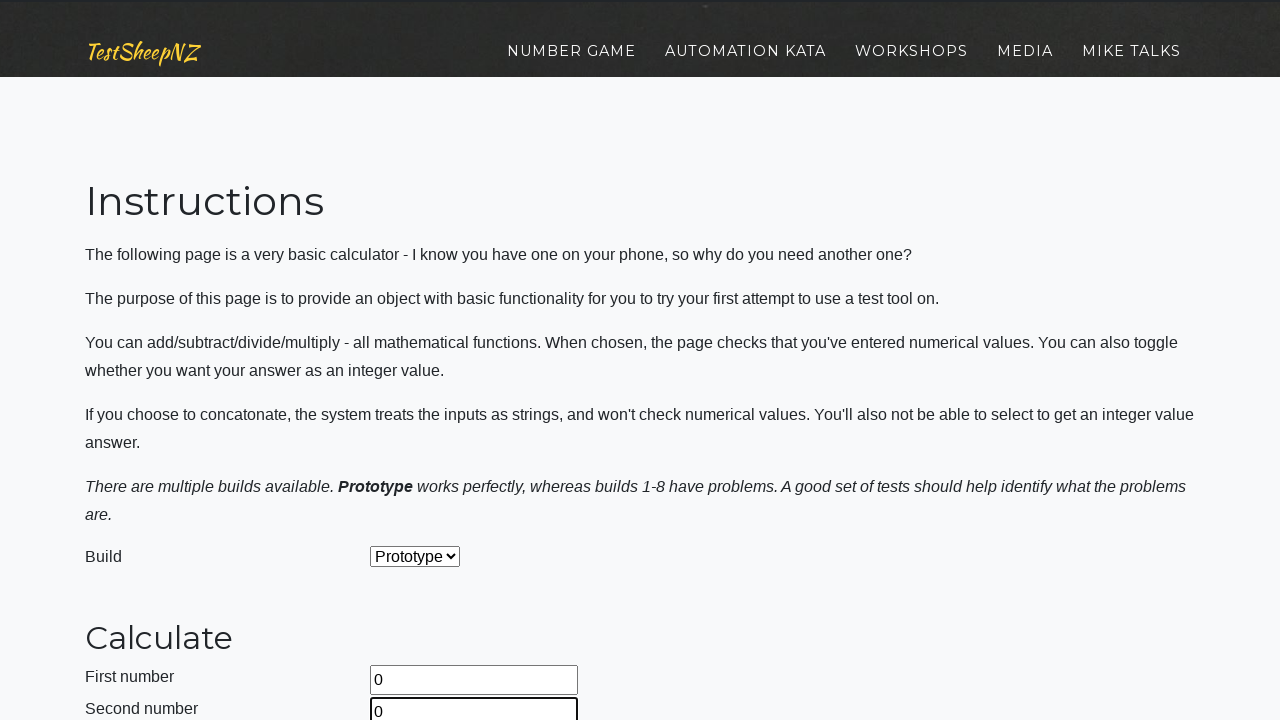

Selected Divide operation from dropdown on #selectOperationDropdown
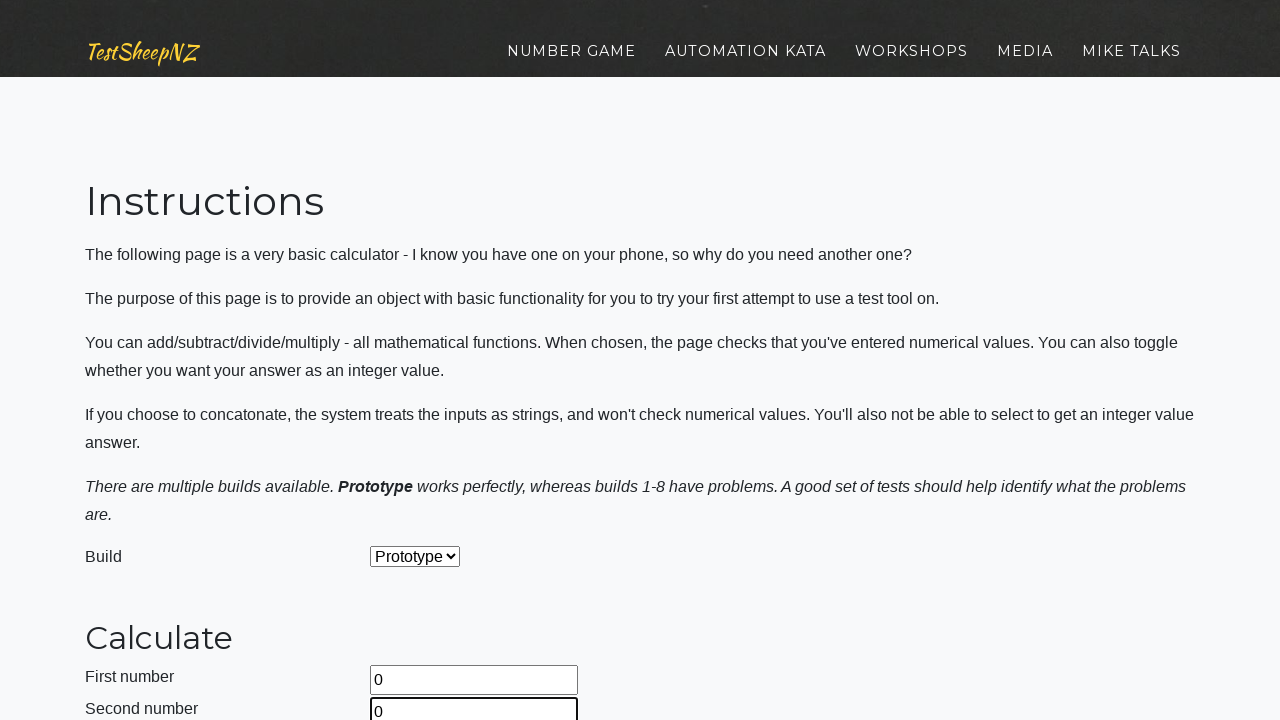

Clicked calculate button at (422, 361) on #calculateButton
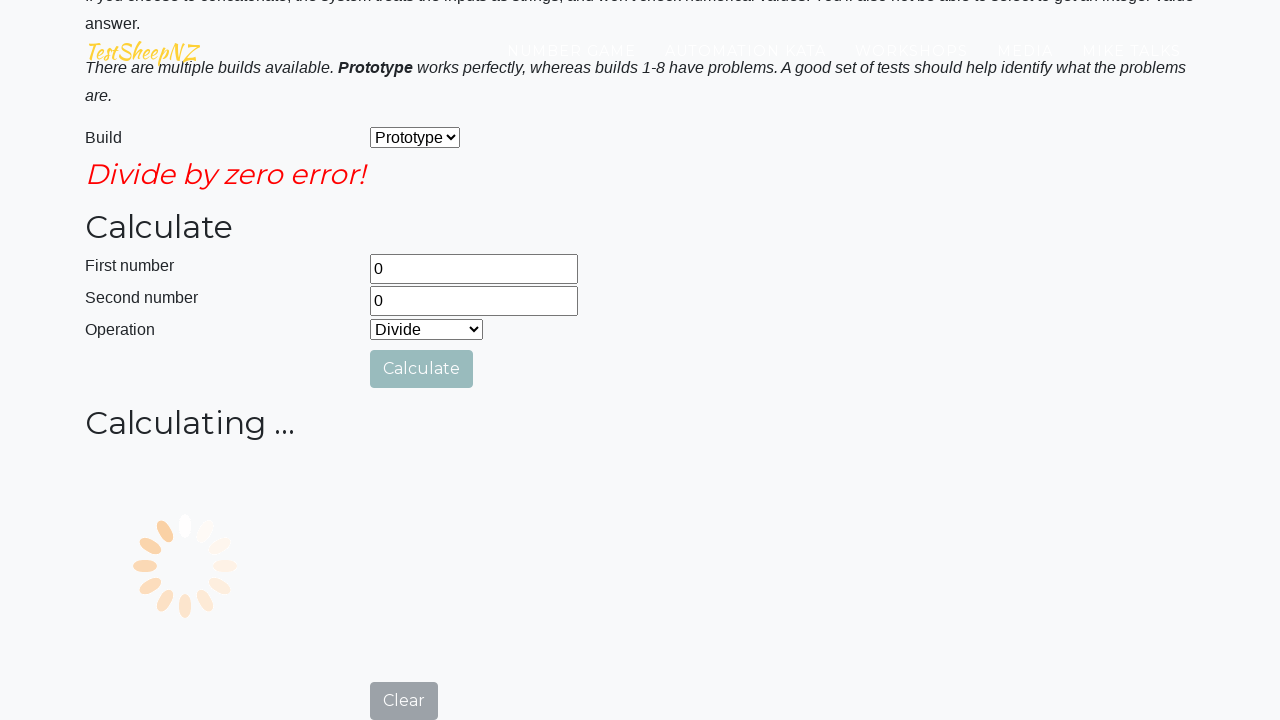

Waited for calculation result
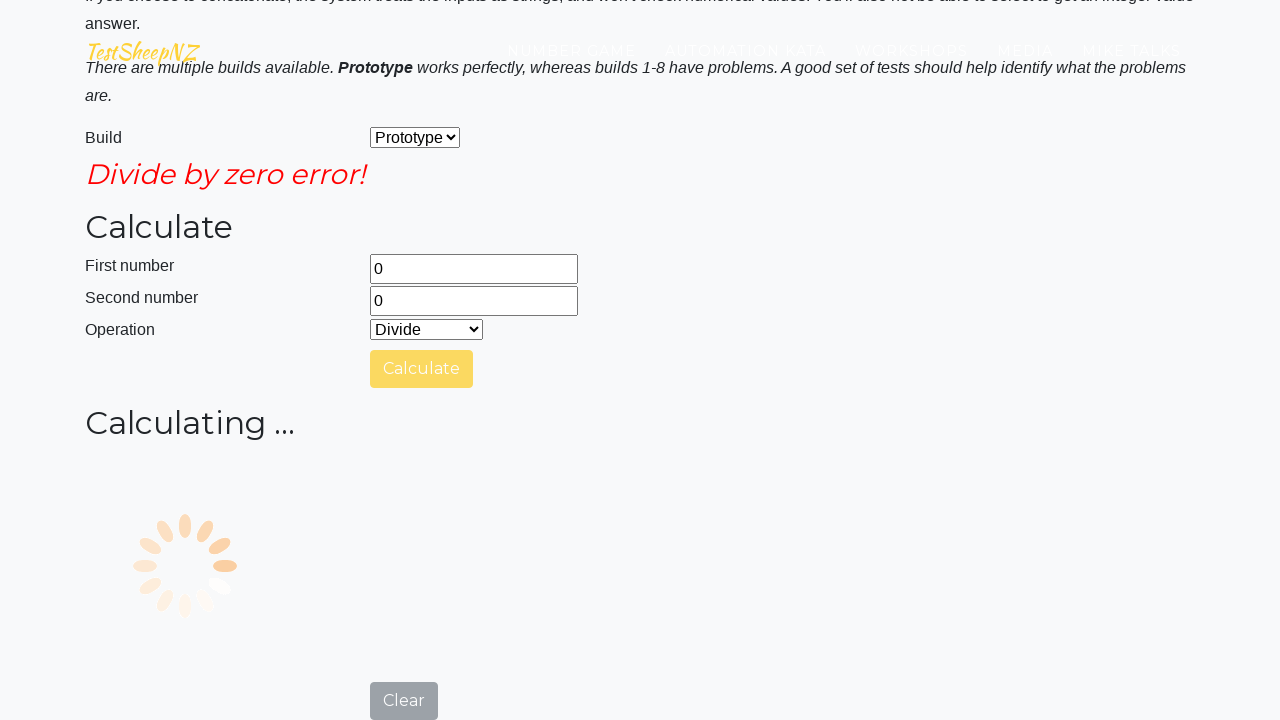

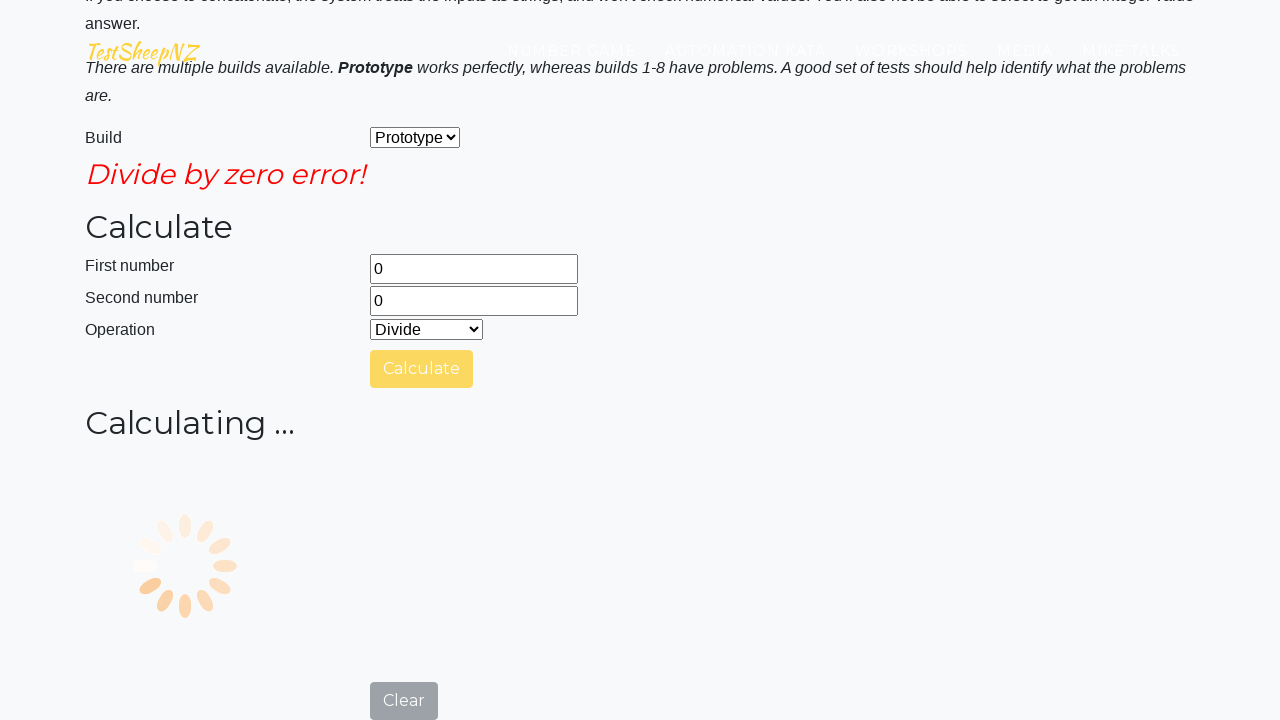